Tests selecting a module from a dropdown menu on an EEG education website by clicking on the dropdown and selecting the "Raw and Filtered Data" option

Starting URL: https://eegedu.com/

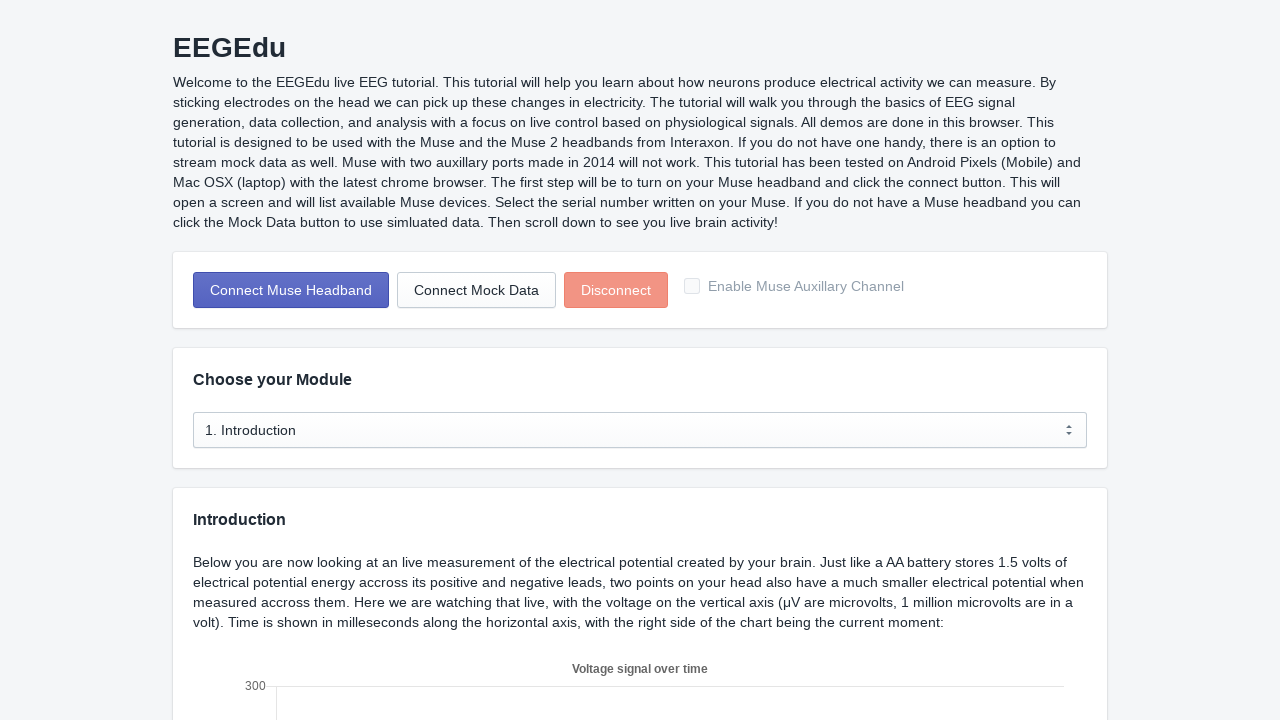

Clicked on the module dropdown to open it at (640, 430) on #PolarisSelect1
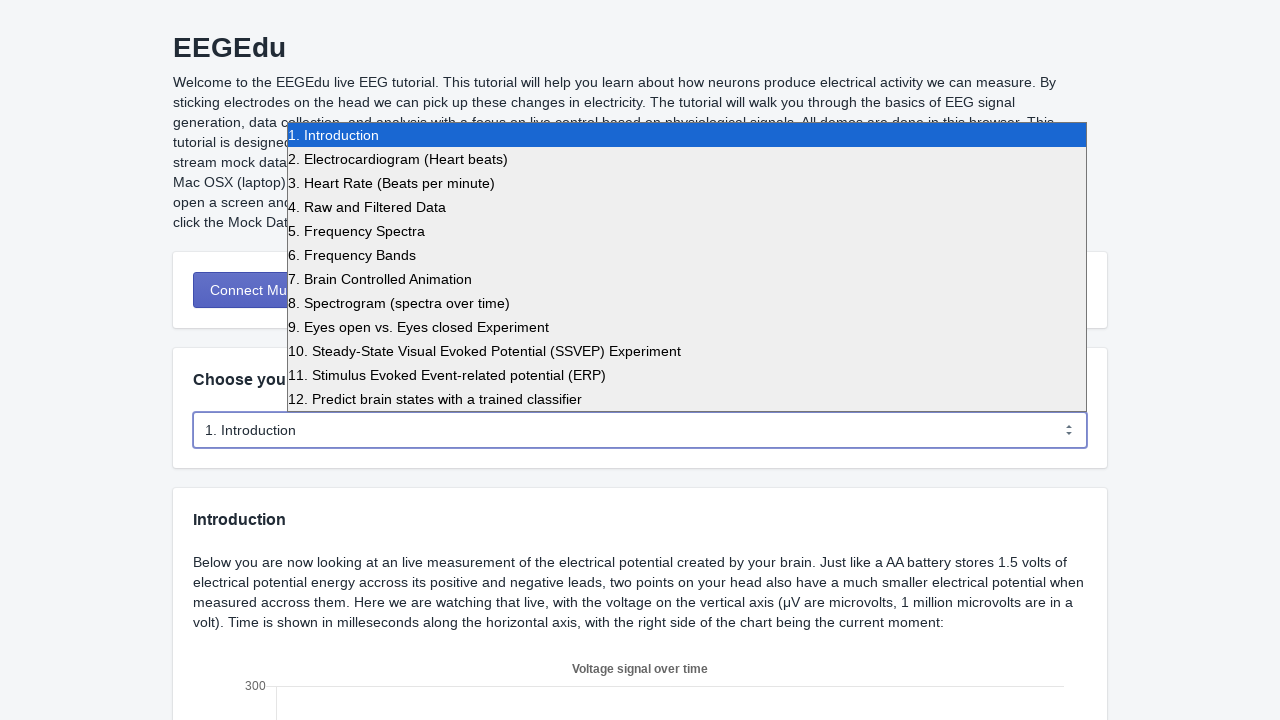

Selected 'Raw and Filtered Data' option from the dropdown on #PolarisSelect1
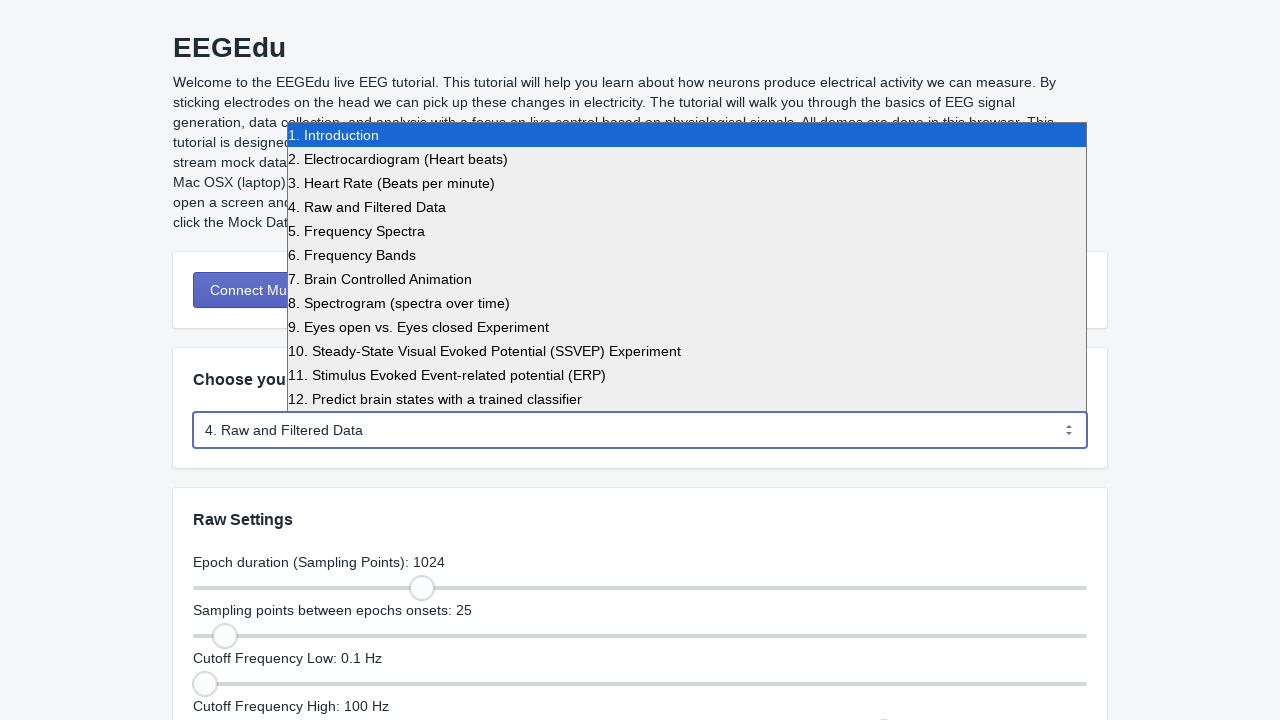

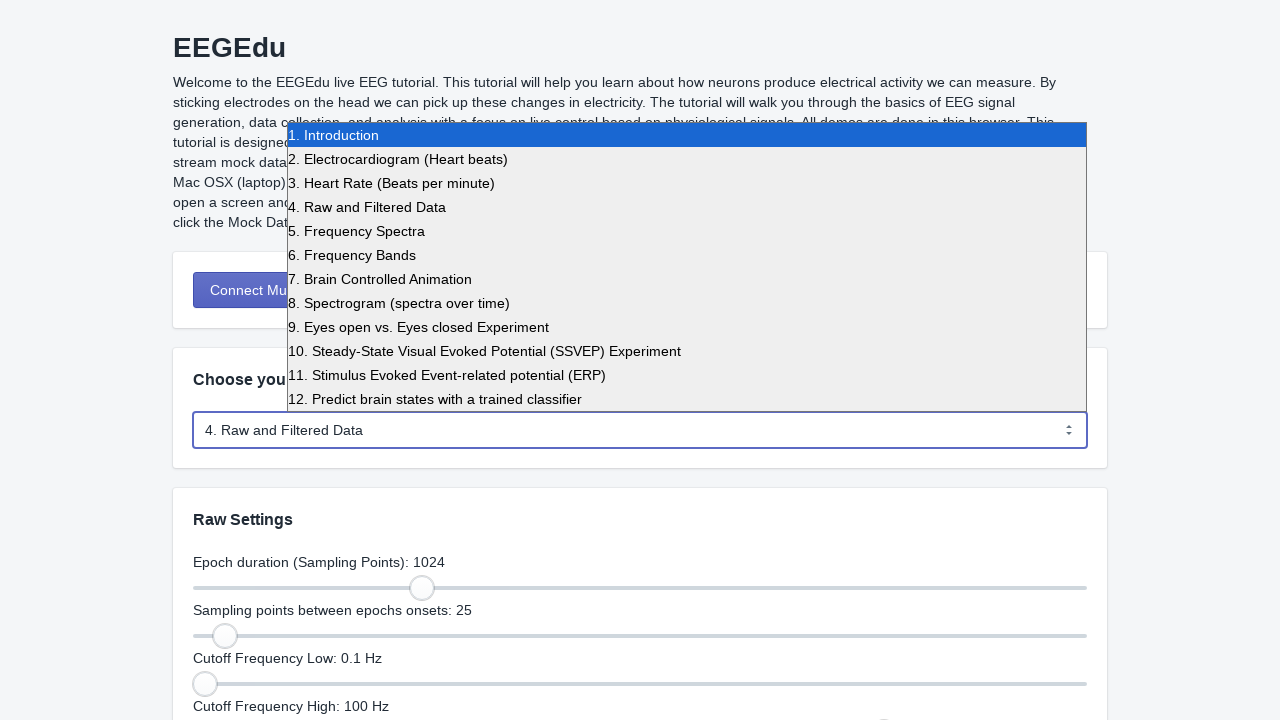